Tests a waits demo page by clicking buttons and filling text fields to demonstrate implicit wait functionality. Clicks first button, fills first text field, clicks second button, and fills second text field.

Starting URL: https://www.hyrtutorials.com/p/waits-demo.html

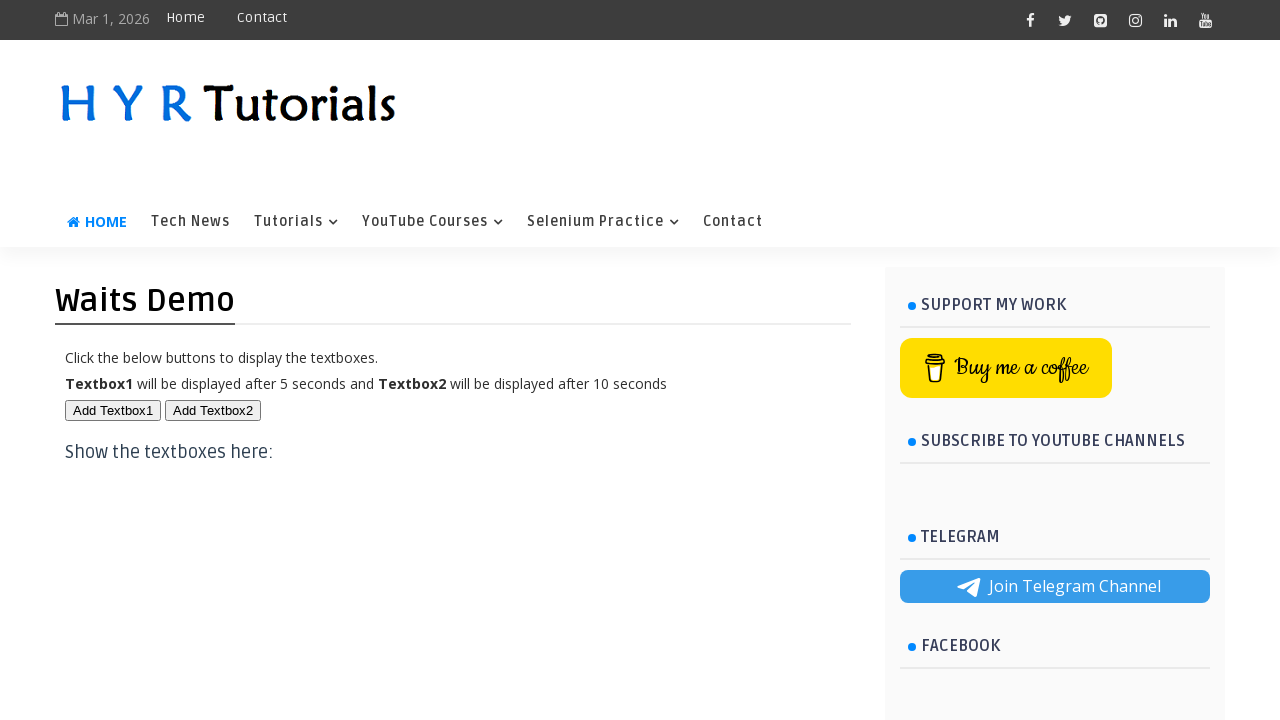

Navigated to waits demo page
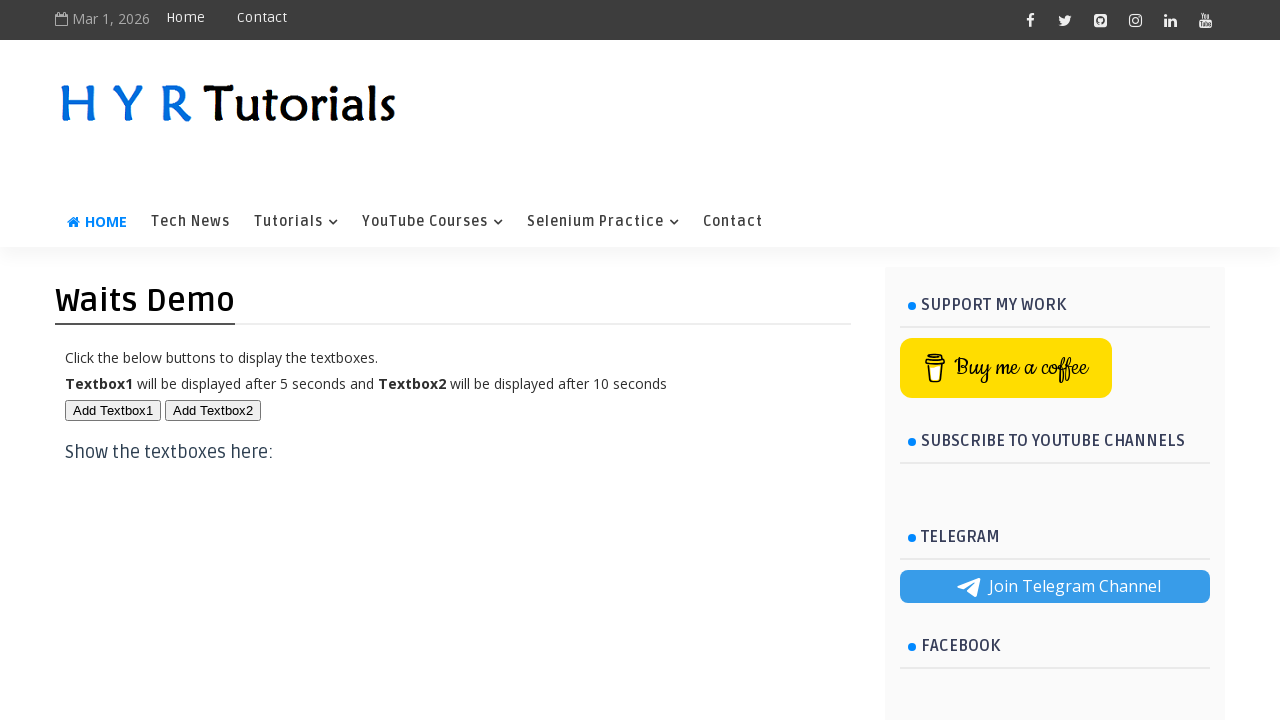

Clicked first button at (113, 410) on #btn1
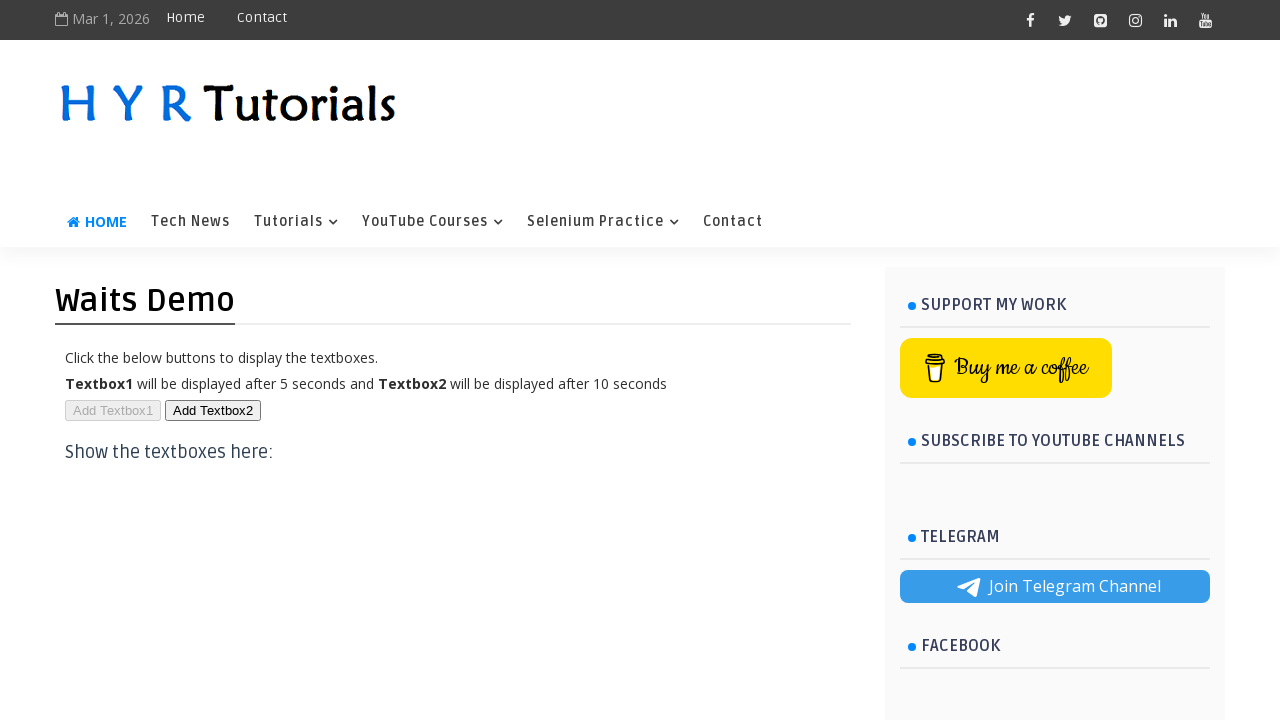

Filled first text field with 'chandra reddy' on #txt1
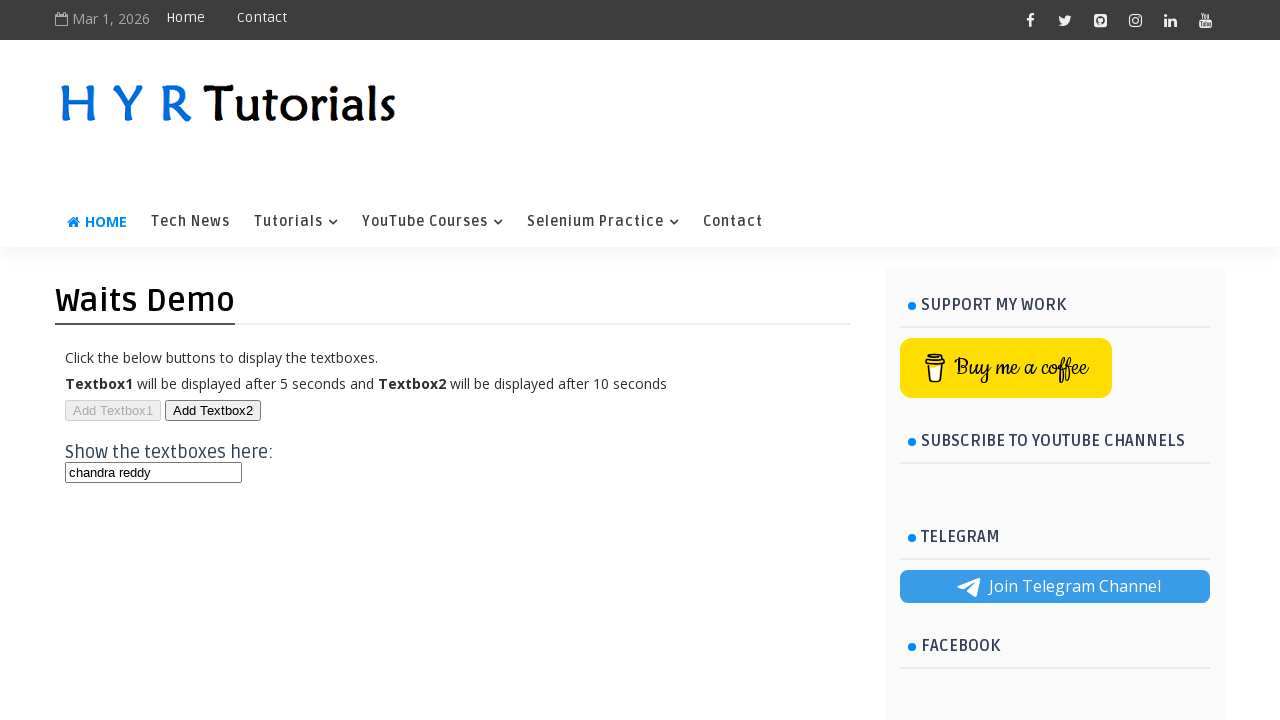

Clicked second button at (213, 410) on #btn2
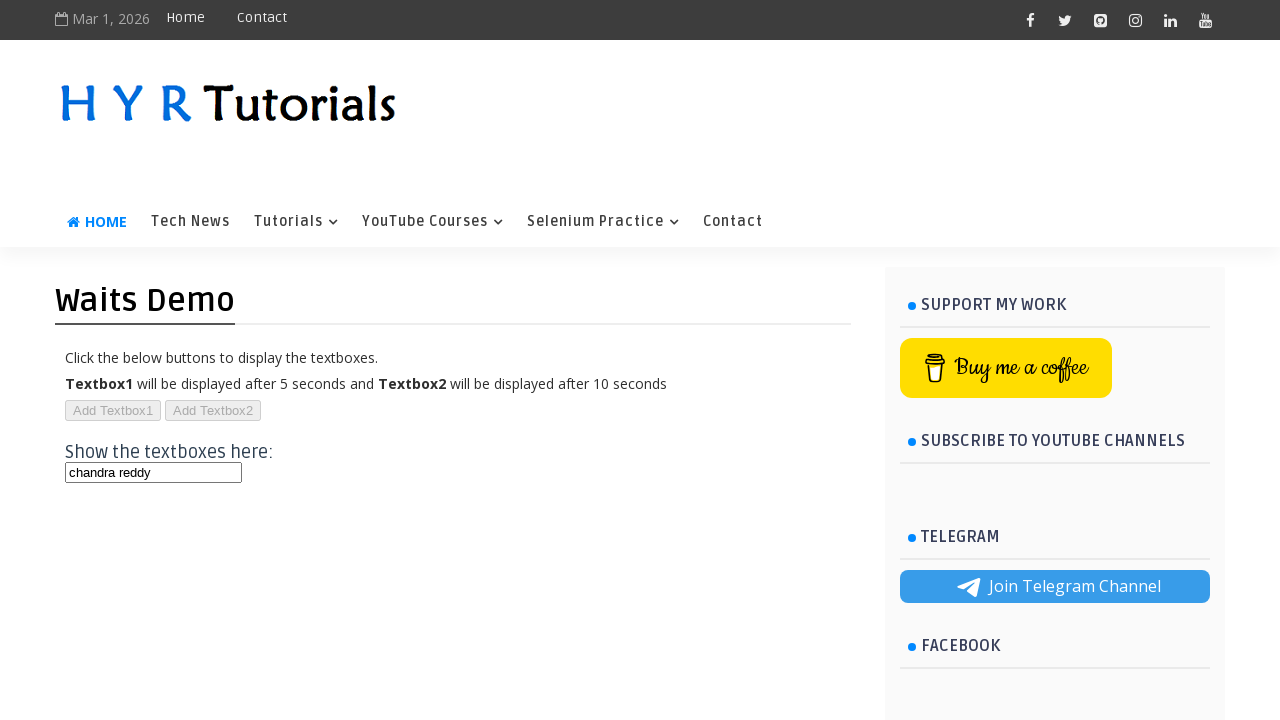

Filled second text field with 'chandra' on #txt2
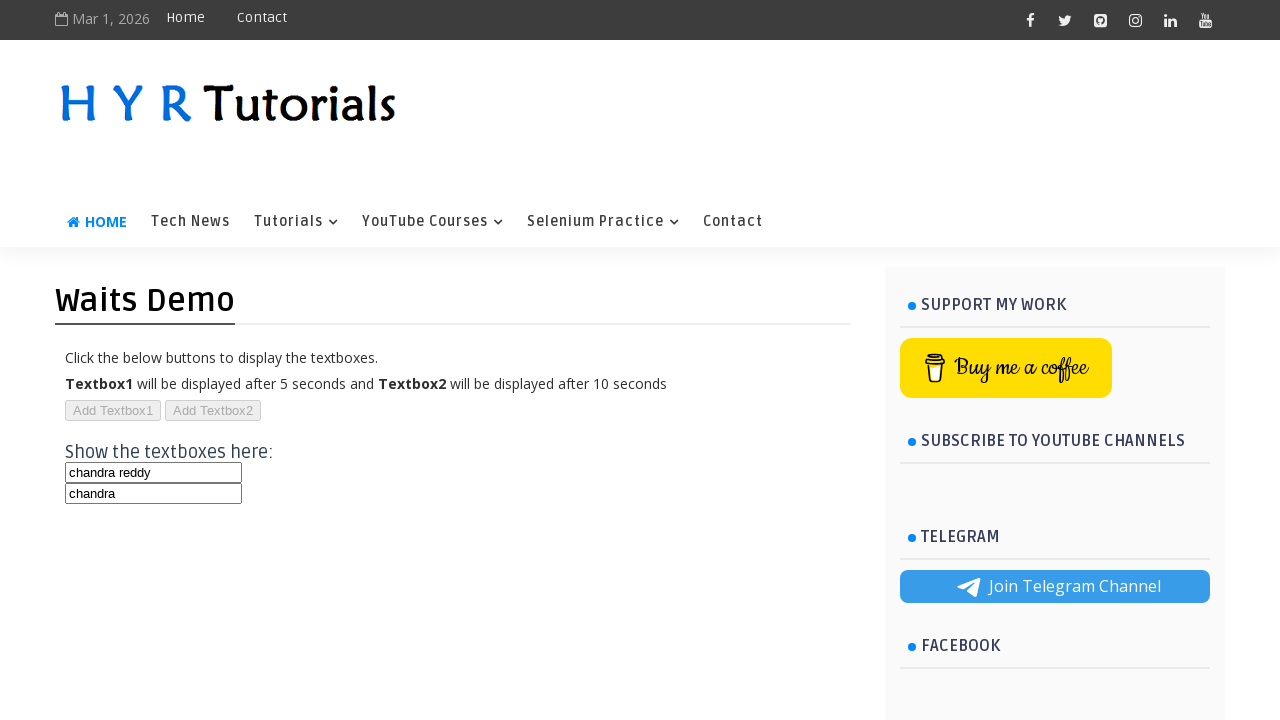

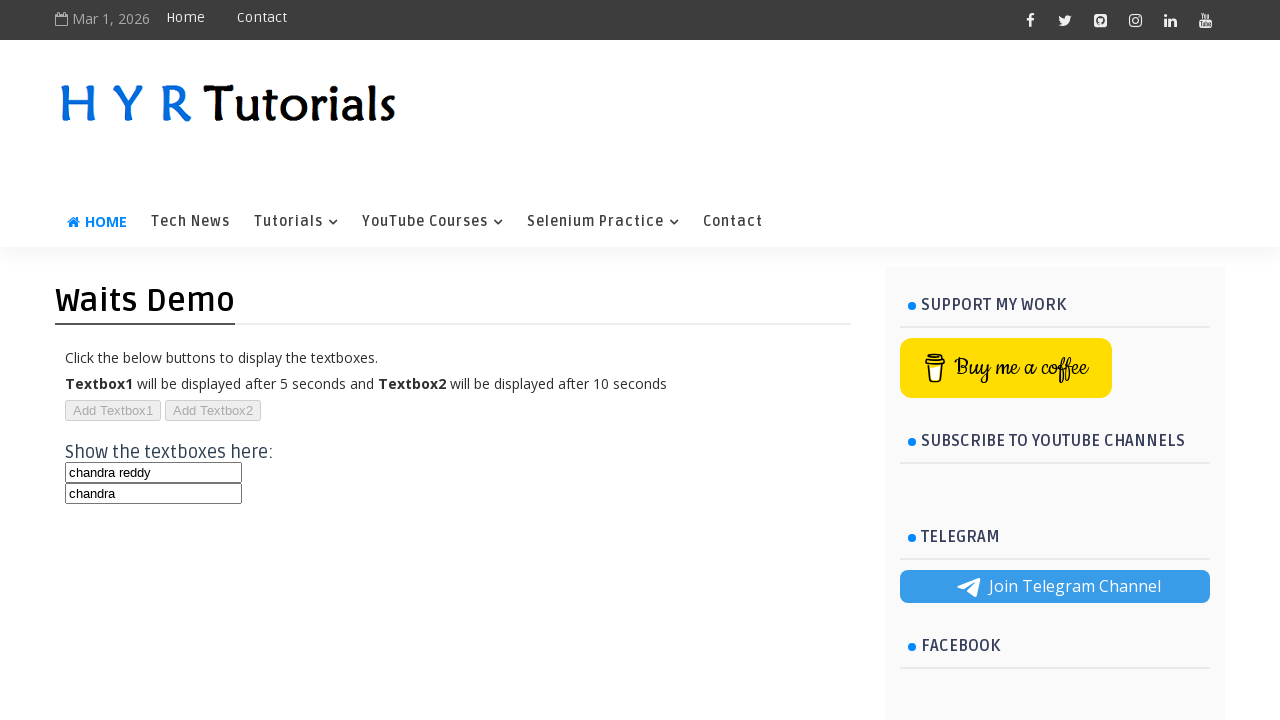